Tests fluent wait functionality by navigating to a countdown timer page and waiting for the countdown to reach a specific value ending in "02"

Starting URL: https://automationfc.github.io/fluent-wait/

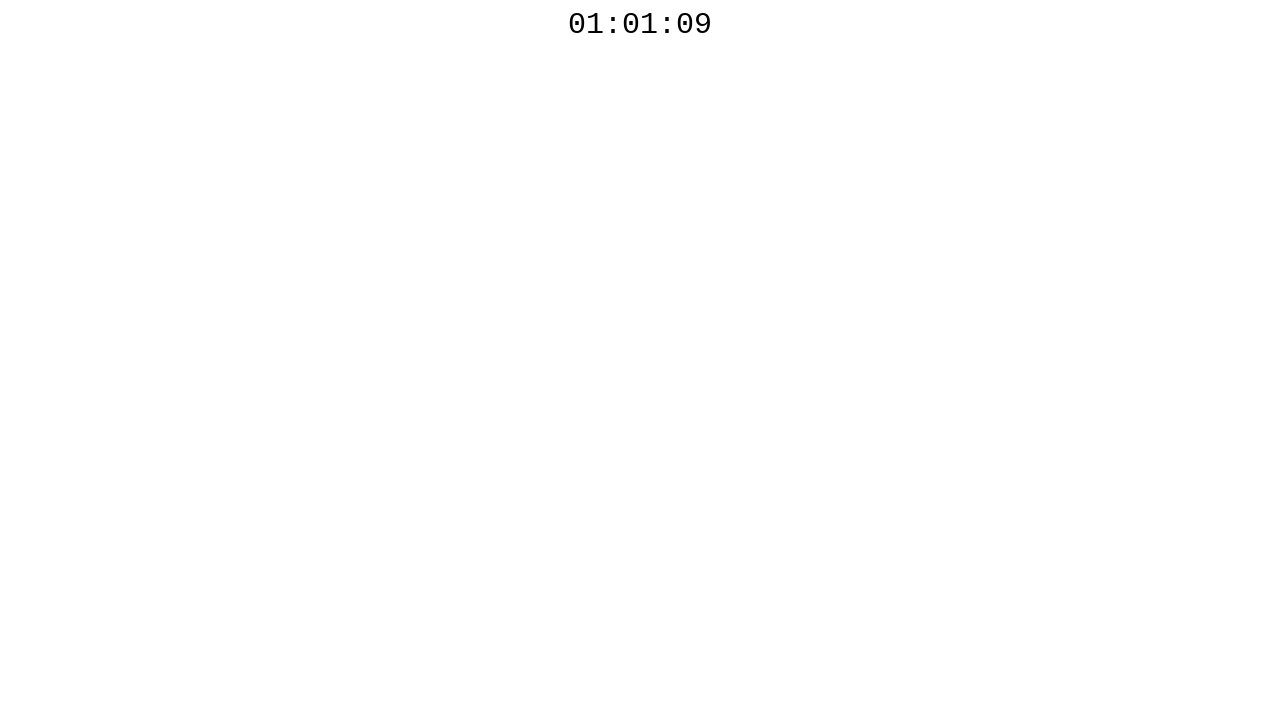

Countdown timer element became visible
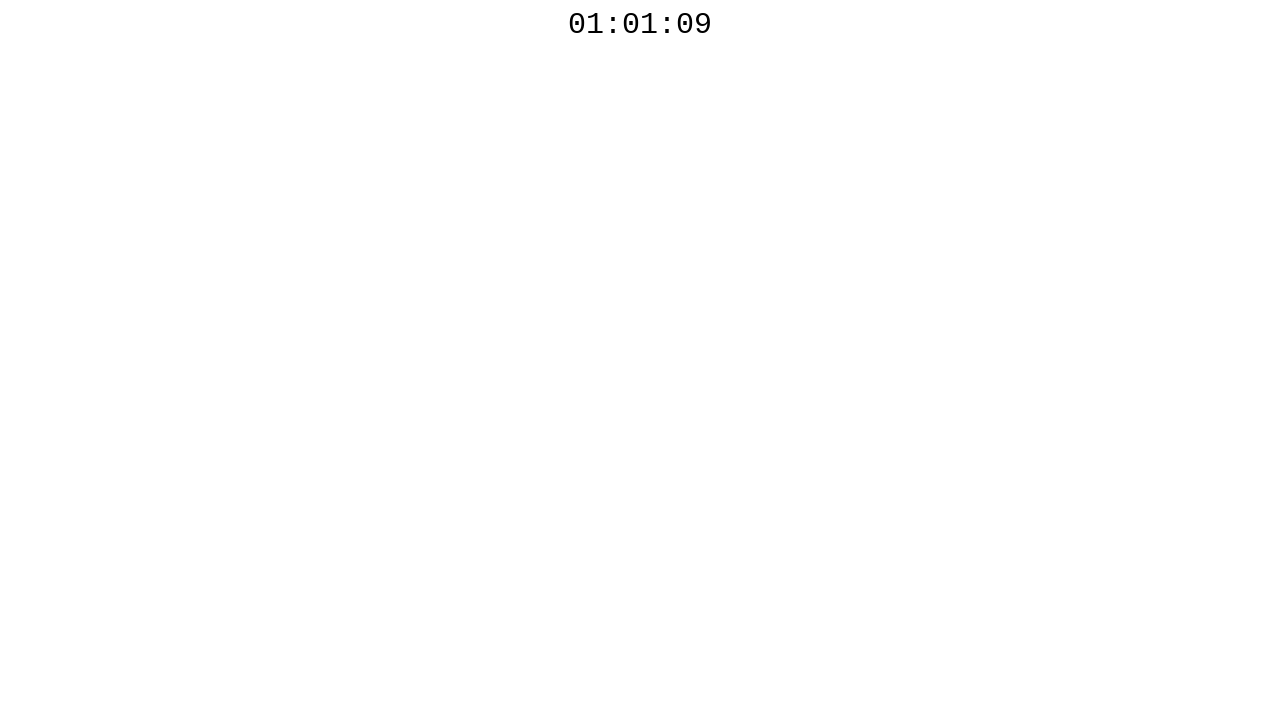

Countdown timer reached a value ending in '02'
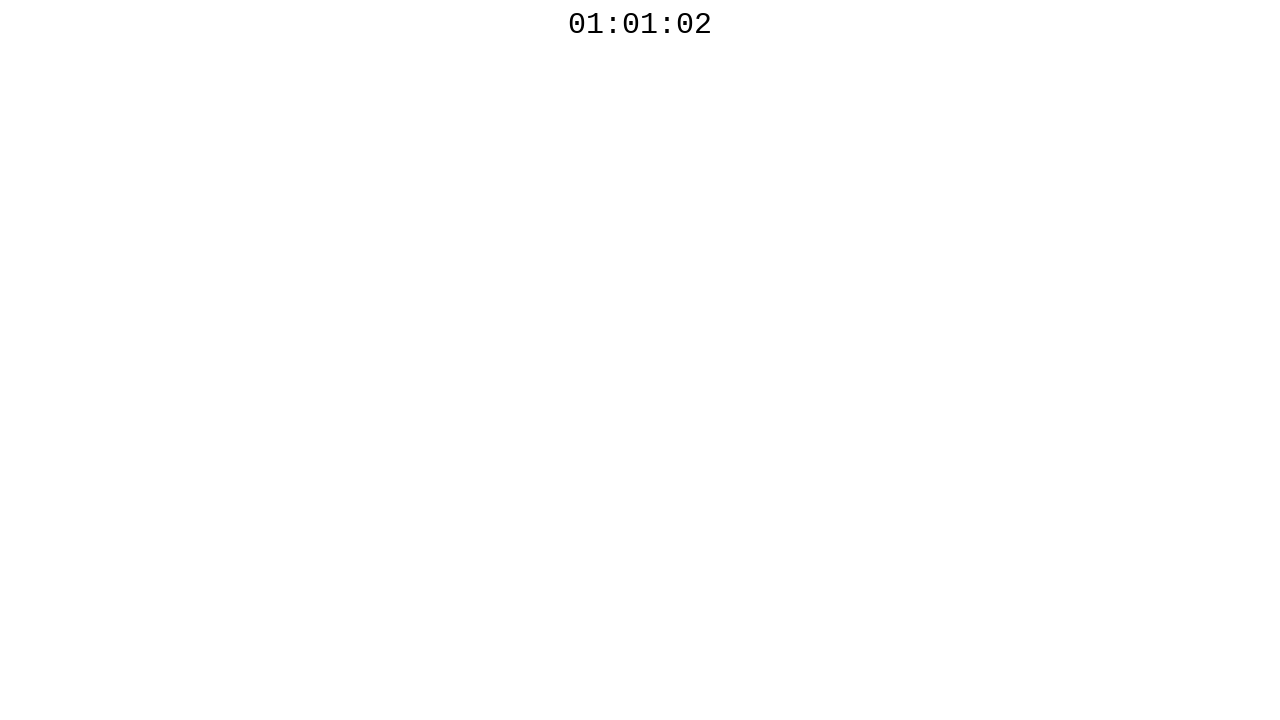

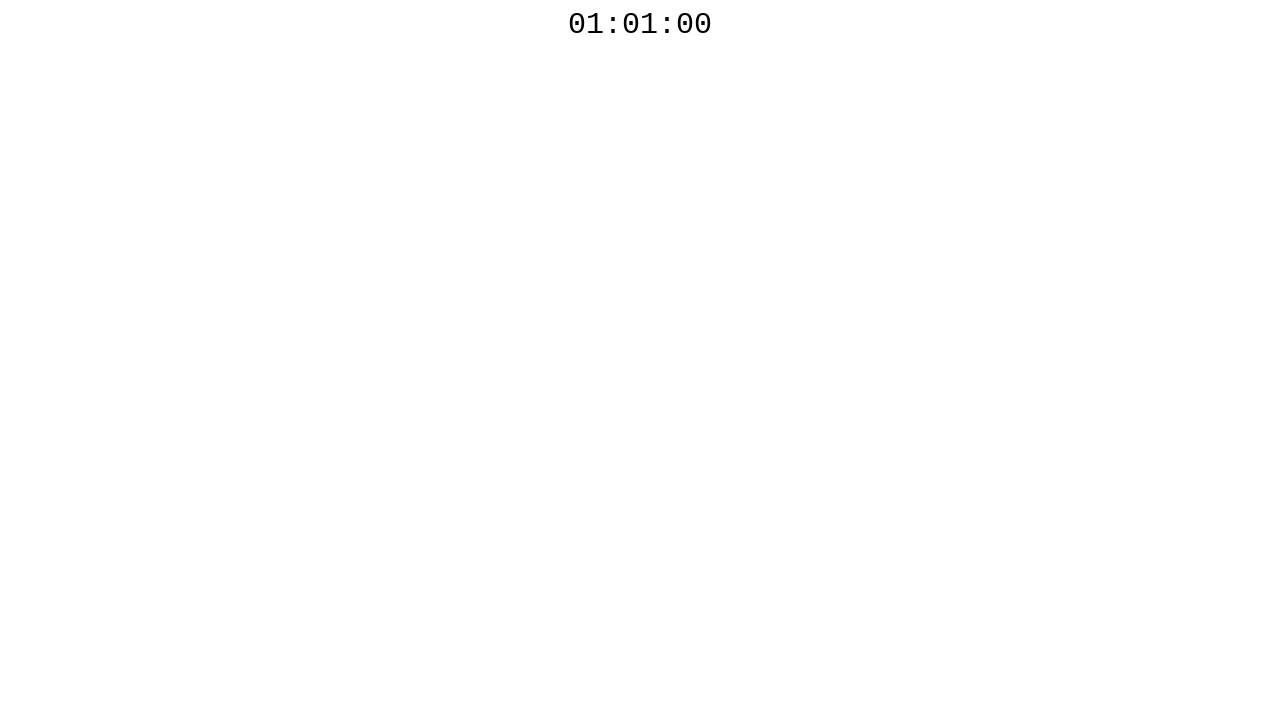